Searches the FAA airmen database by iterating through different birth dates to find a match for a given name, demonstrating form filling with text inputs and dropdowns

Starting URL: https://amsrvs.registry.faa.gov/airmeninquiry/Main.aspx

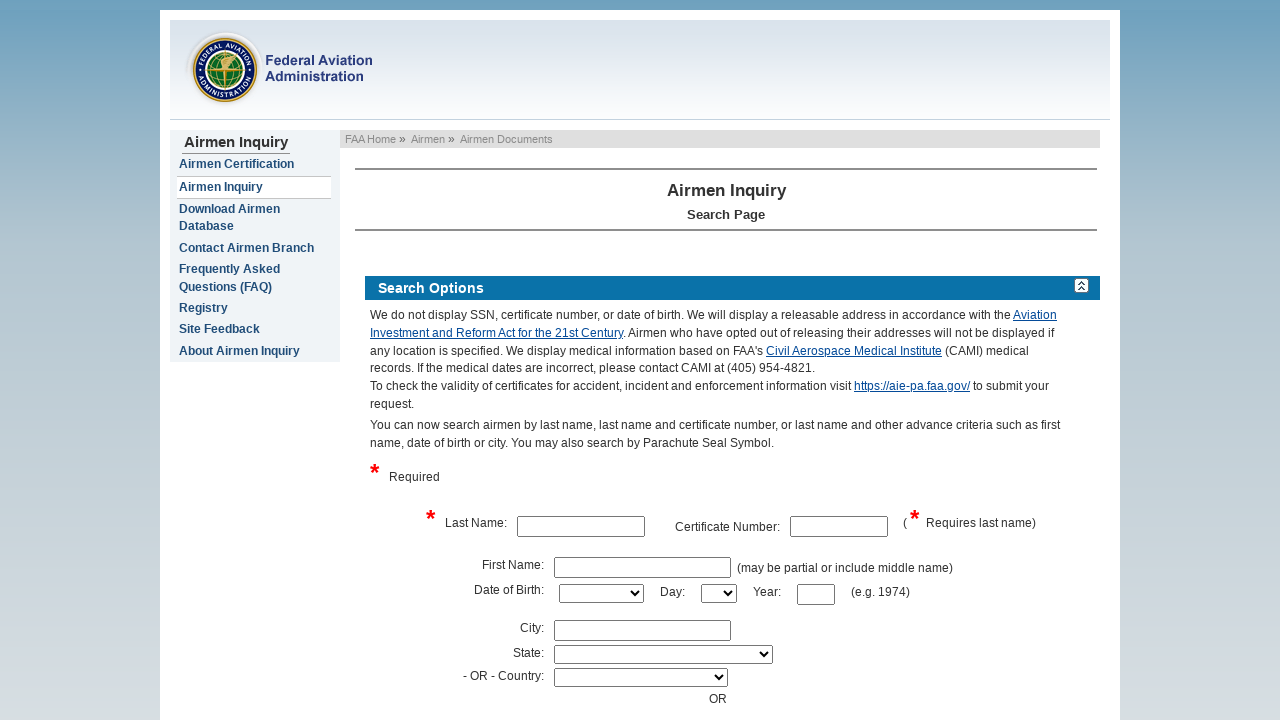

Filled first name field with 'Charles' on #ctl00_content_ctl01_txtbxFirstName
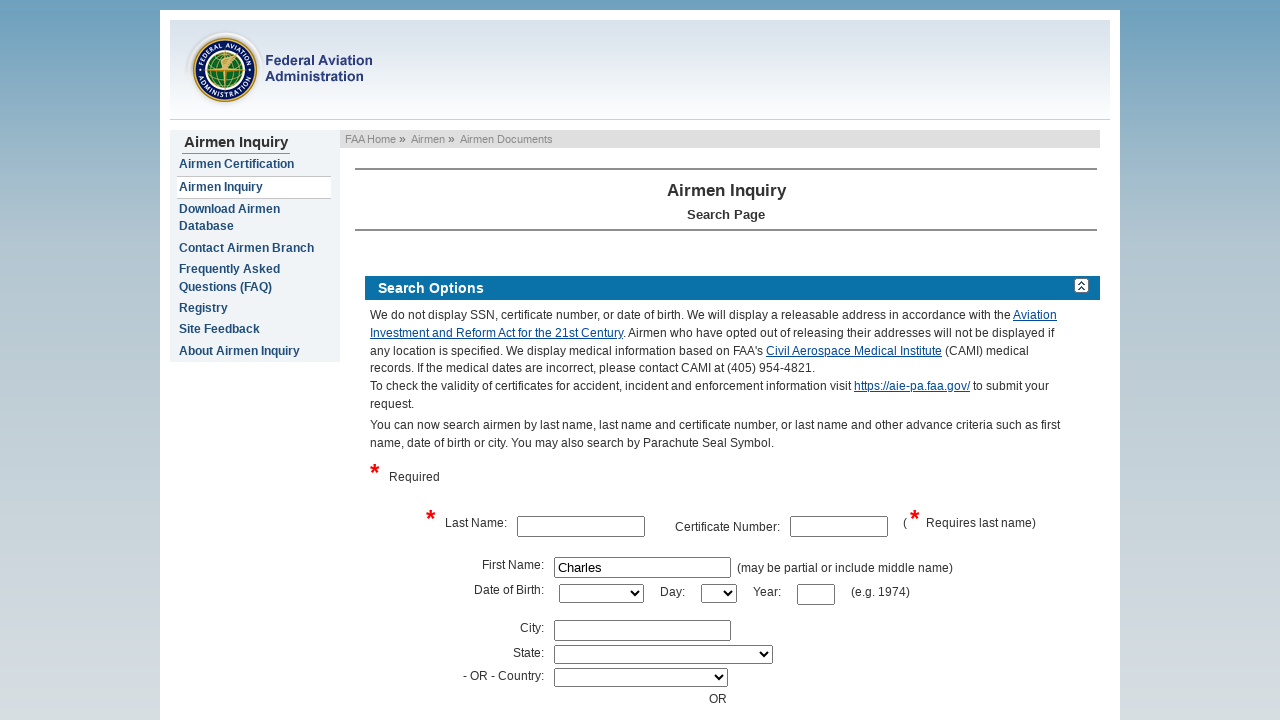

Filled last name field with 'Lindbergh' on #ctl00_content_ctl01_txtbxLastName
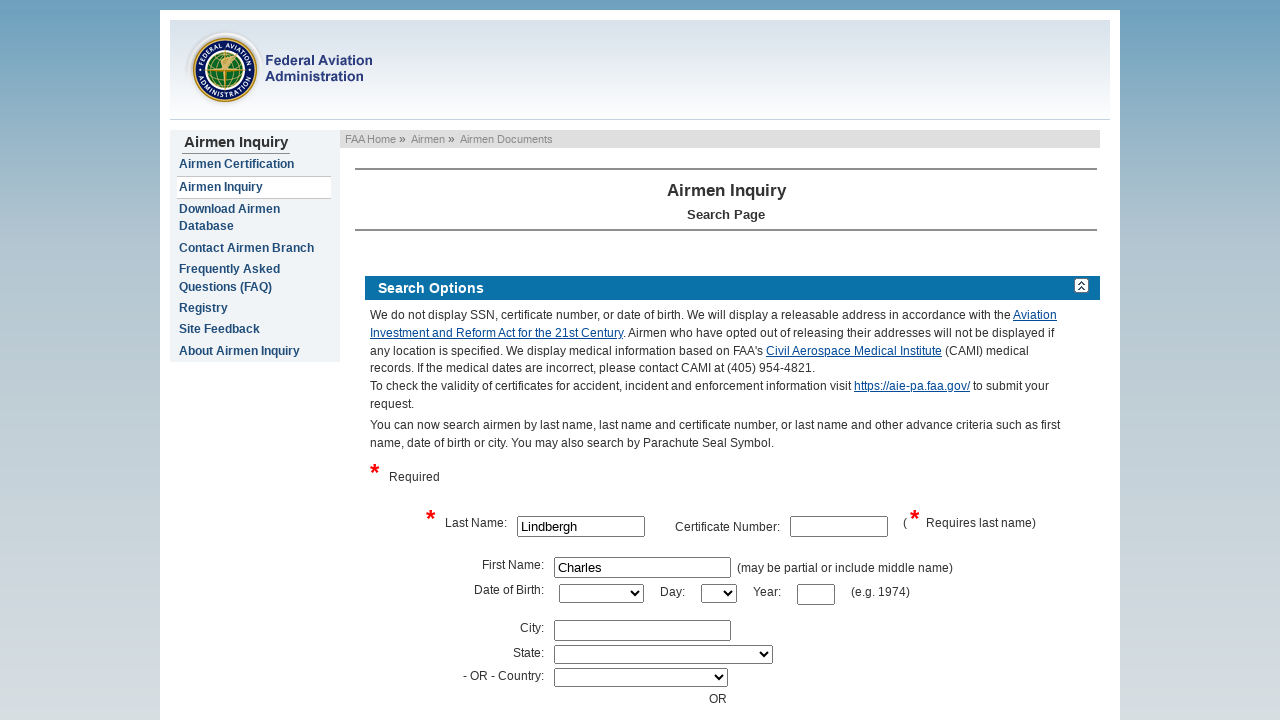

Selected birth month '02' from dropdown on #ctl00_content_ctl01_ddlSearchBirthMonth
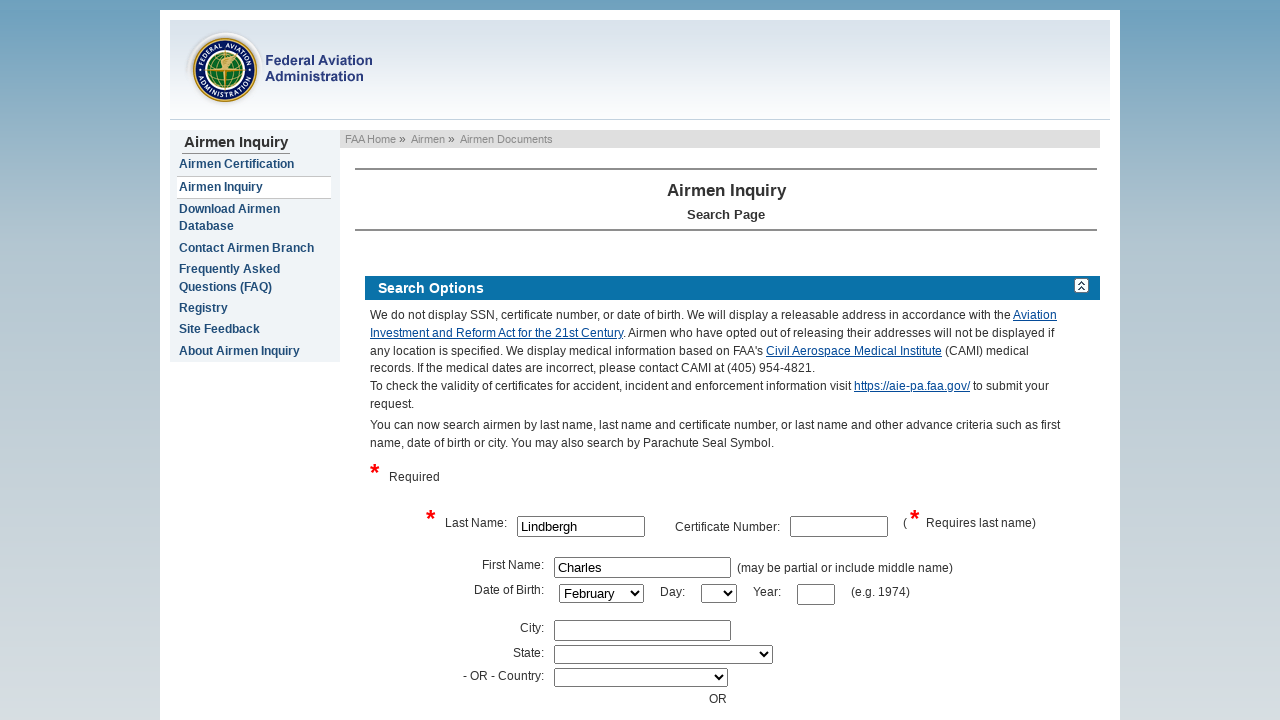

Selected birth day '04' from dropdown on #ctl00_content_ctl01_ddlSearchBirthDay
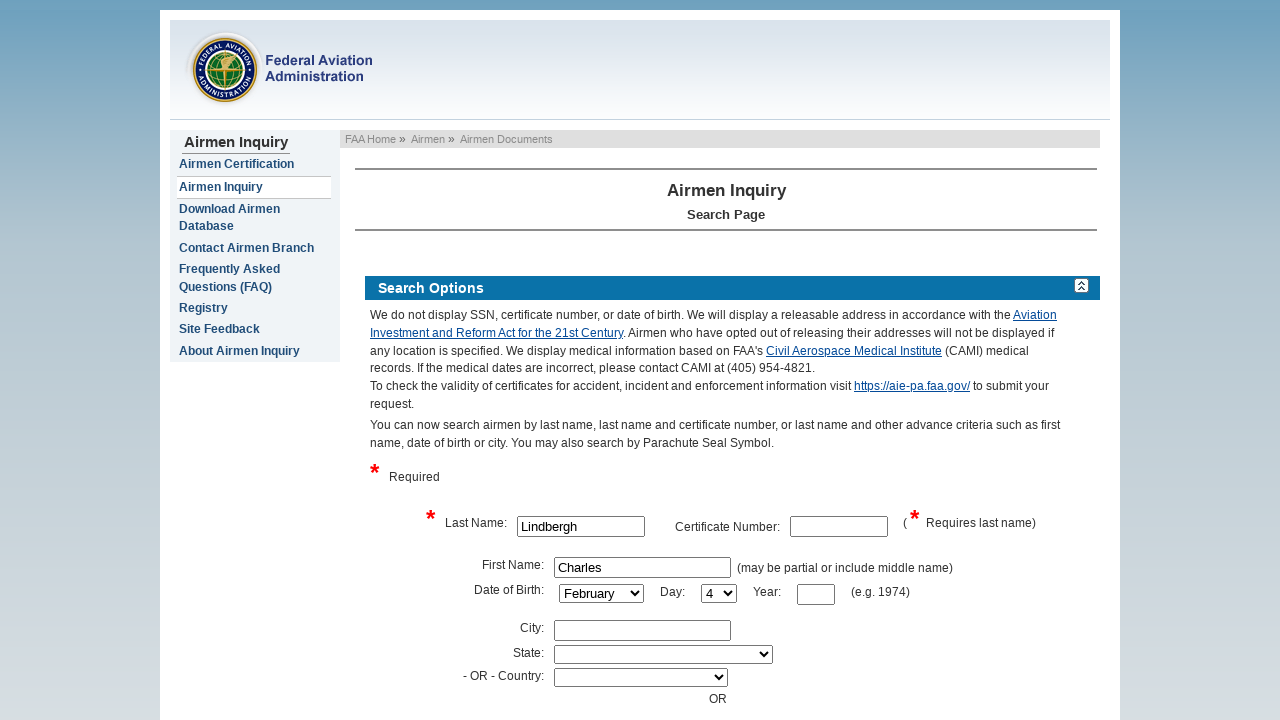

Filled birth year field with '1902' on #ctl00_content_ctl01_txtbxSearchBirthYear
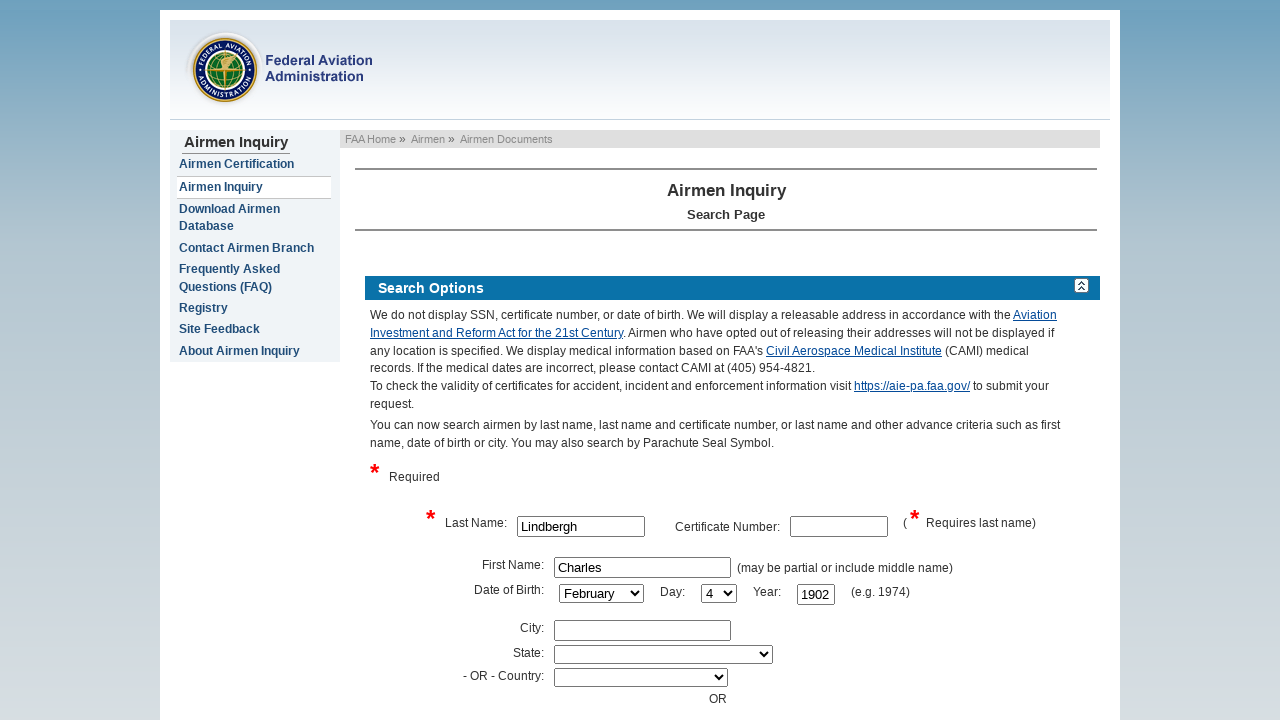

Clicked search button to submit form with initial search criteria at (692, 360) on #ctl00_content_ctl01_btnSearch
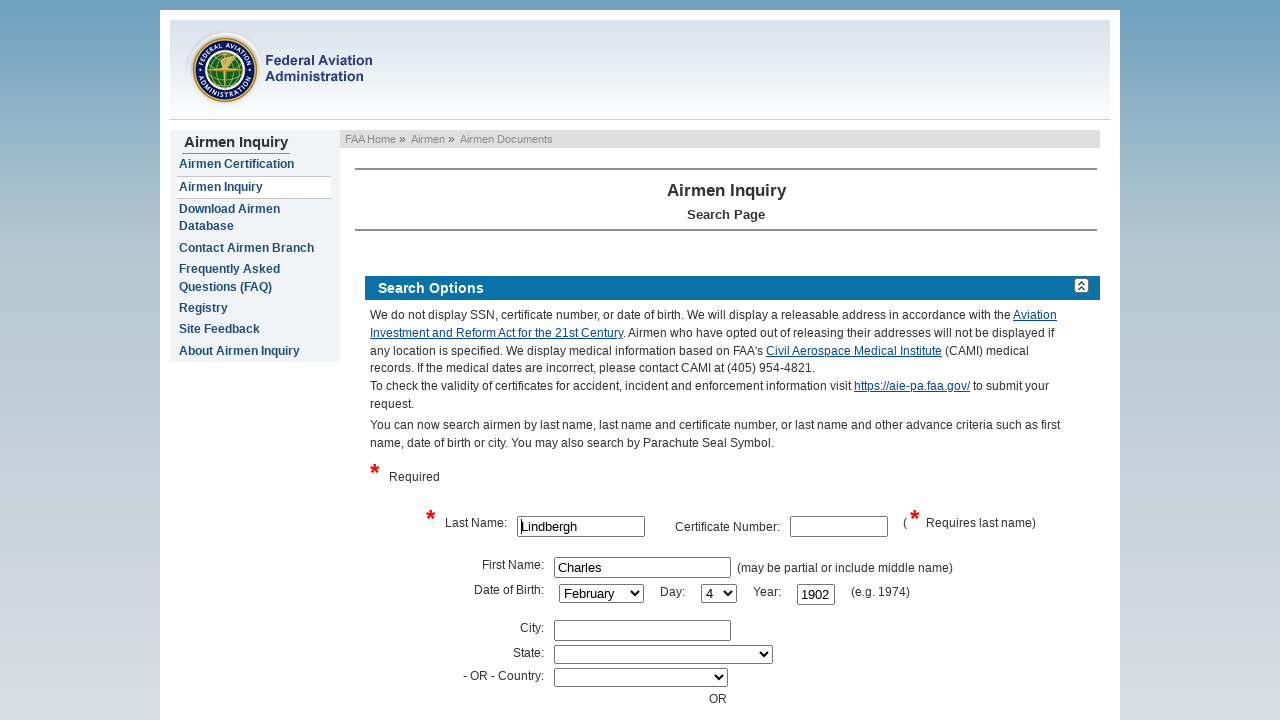

Waited for network idle after first search submission
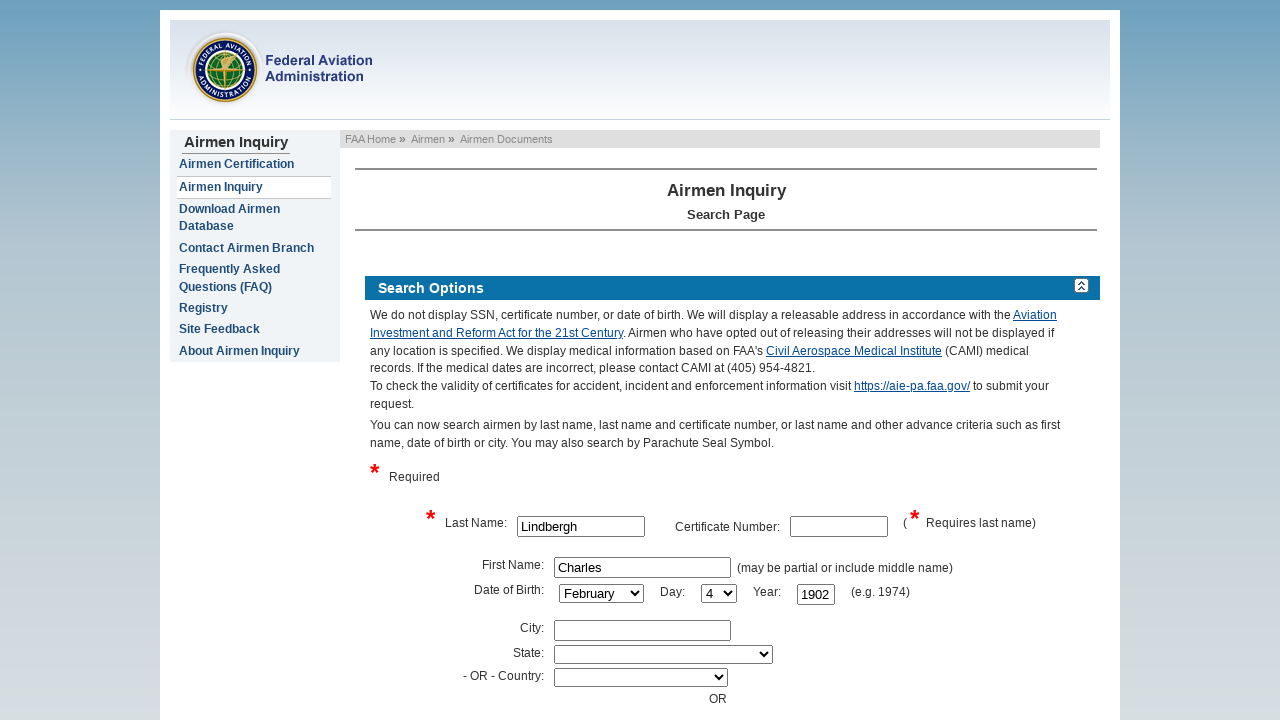

Verified search results page contains expected message about search criteria
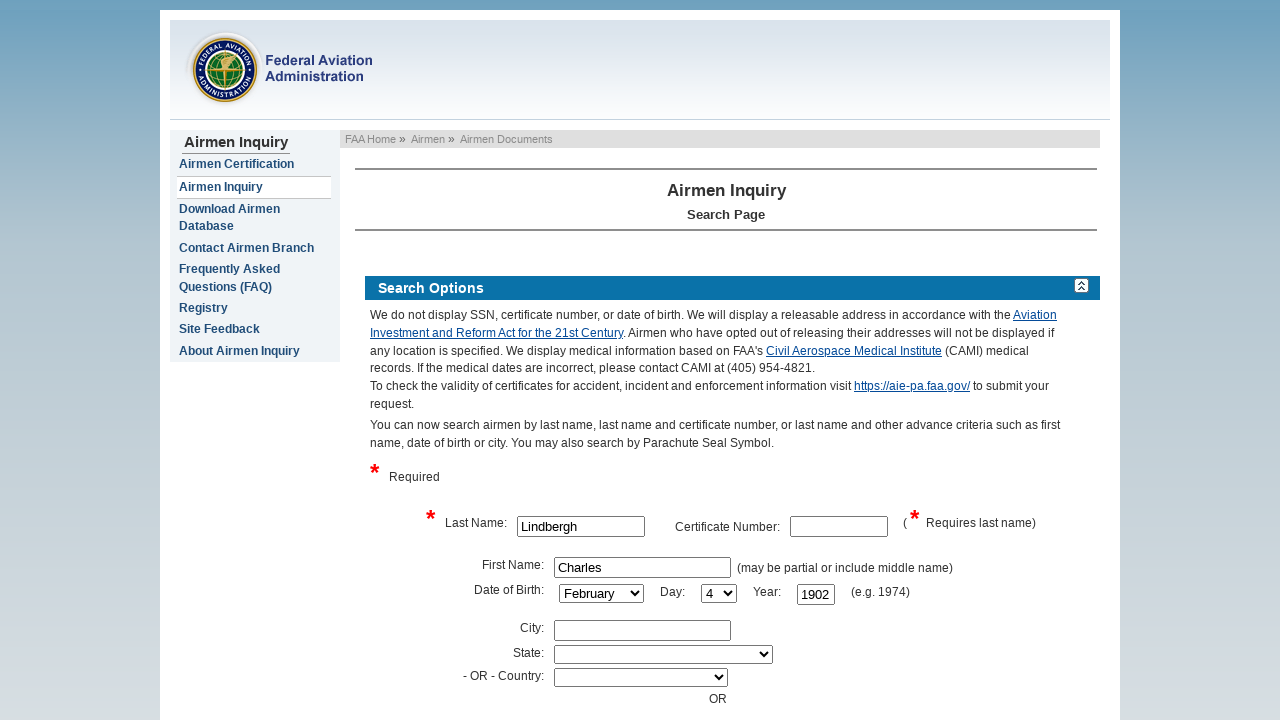

Filled first name field with 'Charles' for second search on #ctl00_content_ctl01_txtbxFirstName
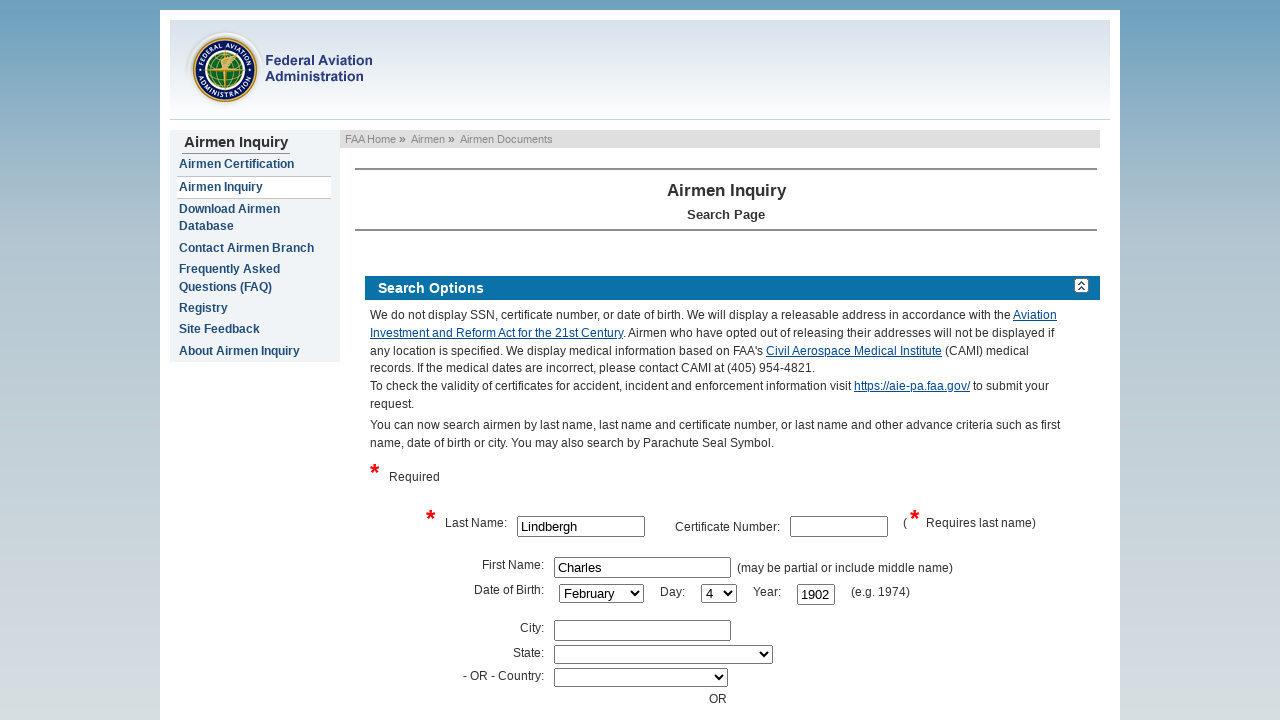

Filled last name field with 'Lindbergh' for second search on #ctl00_content_ctl01_txtbxLastName
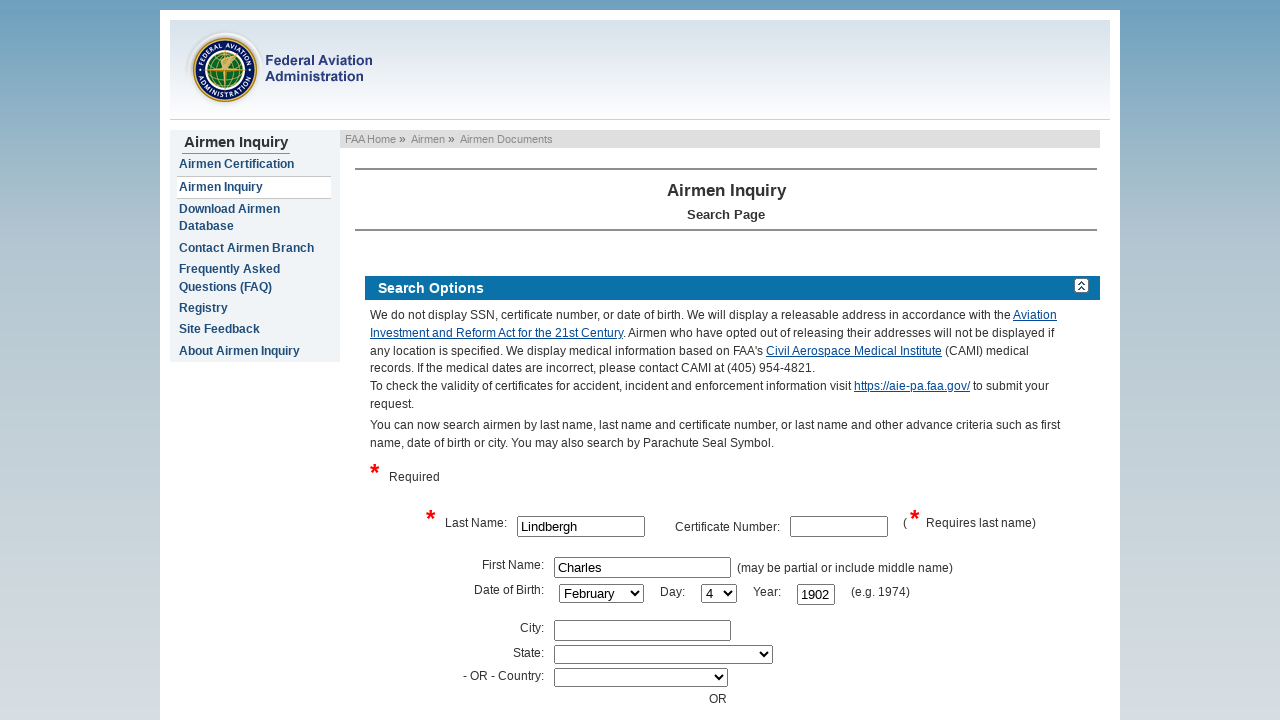

Selected birth month '06' from dropdown for second search on #ctl00_content_ctl01_ddlSearchBirthMonth
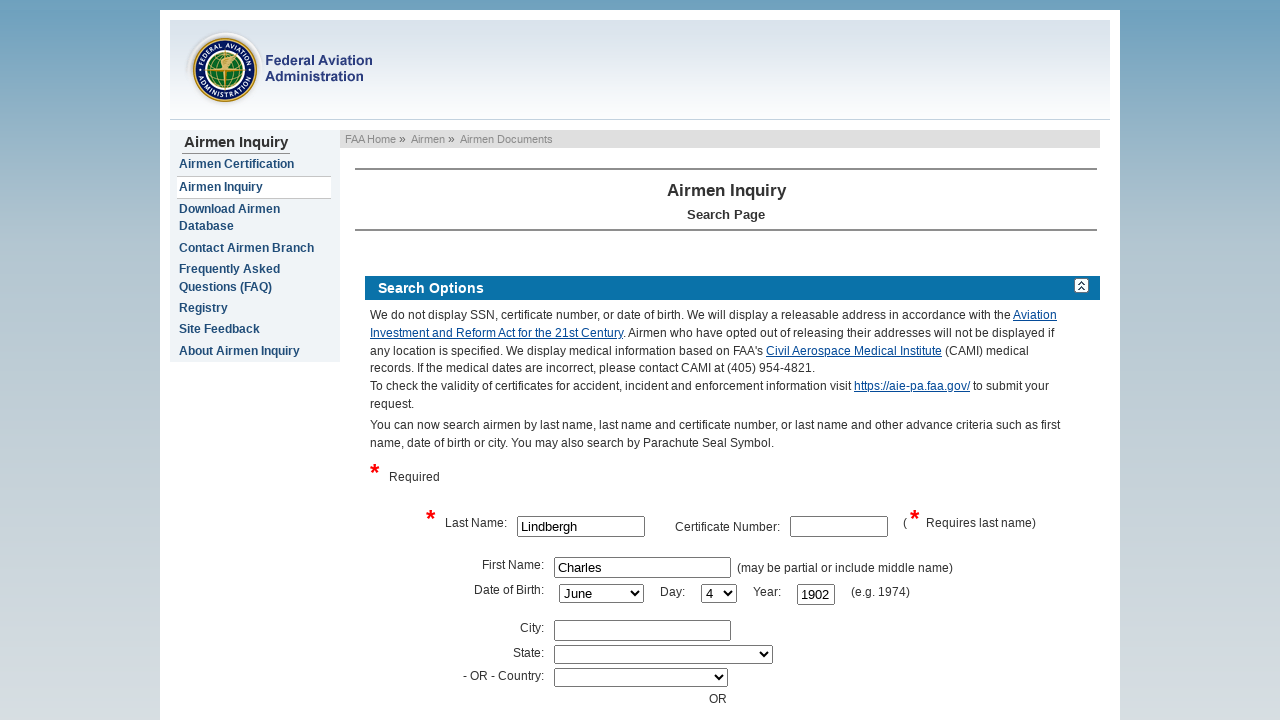

Selected birth day '15' from dropdown for second search on #ctl00_content_ctl01_ddlSearchBirthDay
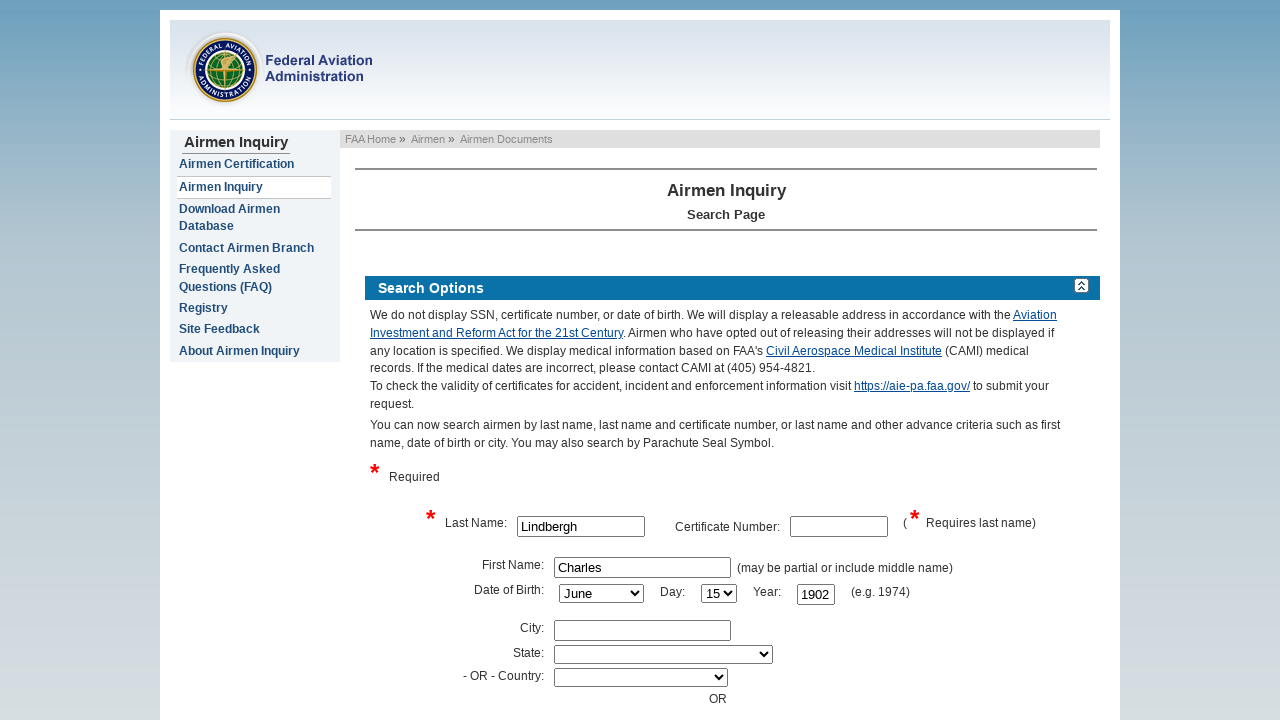

Filled birth year field with '1925' for second search on #ctl00_content_ctl01_txtbxSearchBirthYear
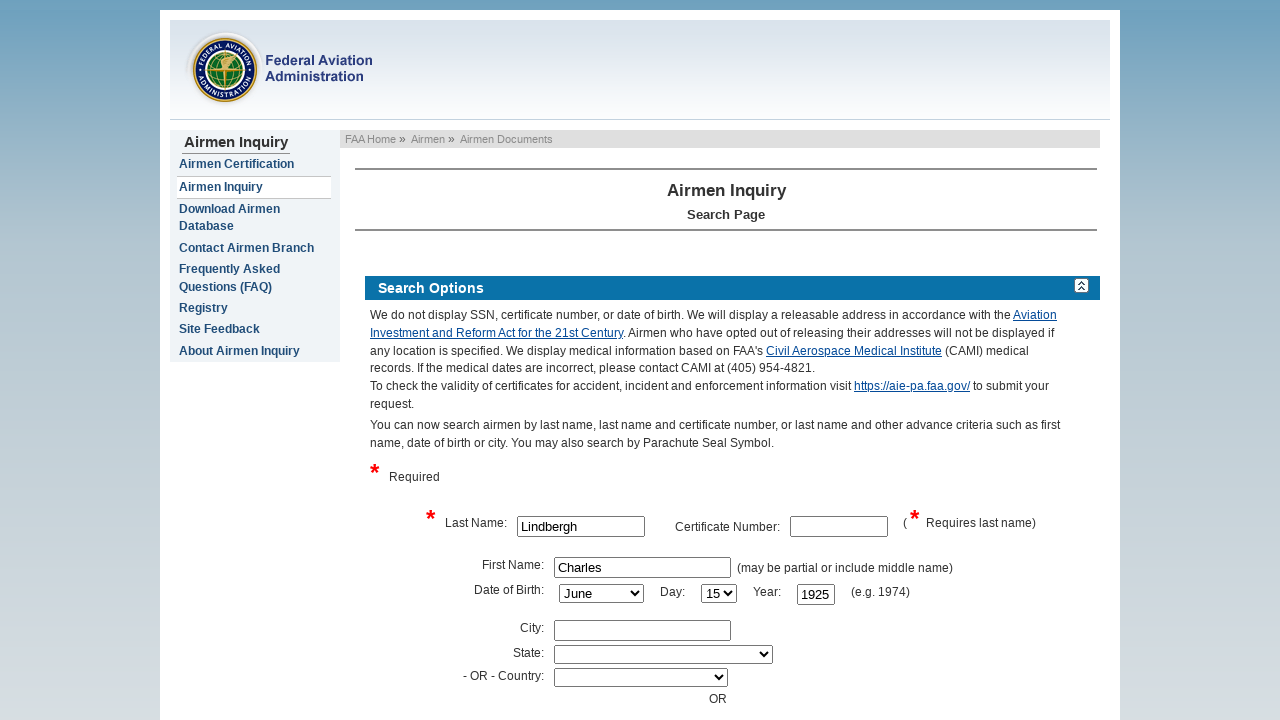

Clicked search button to submit form with alternative birth date (1925-06-15) at (692, 360) on #ctl00_content_ctl01_btnSearch
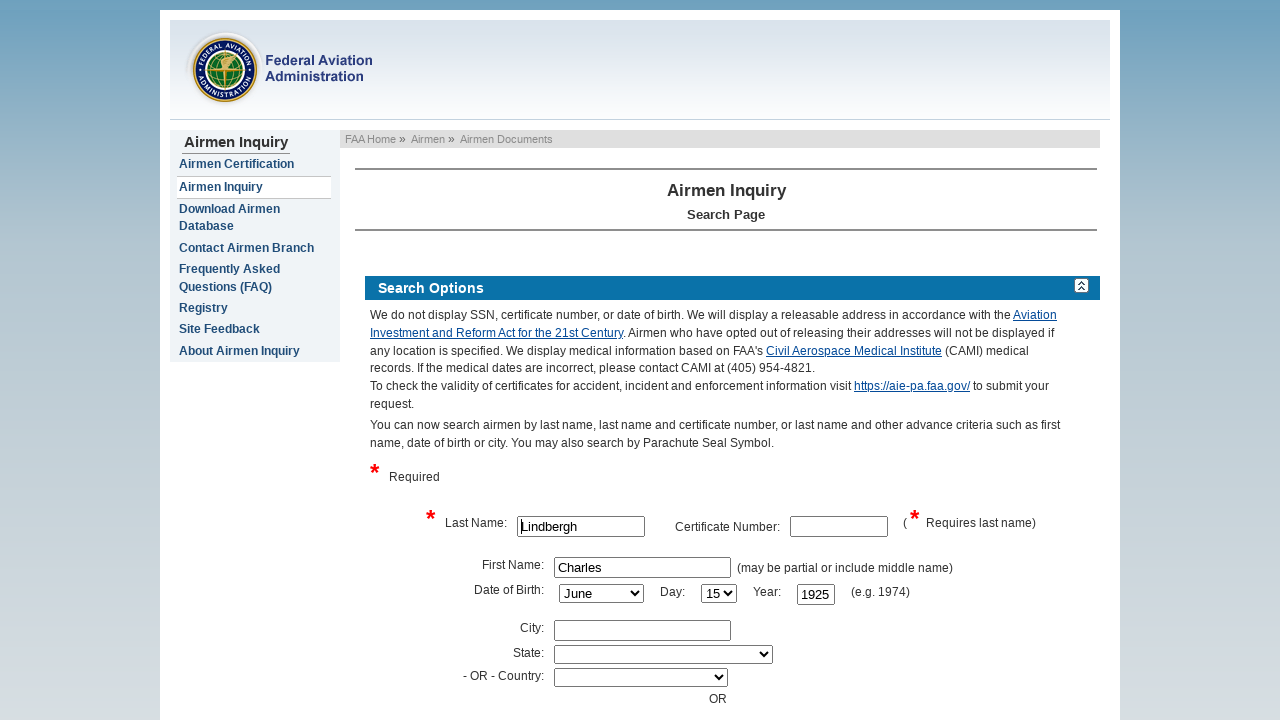

Waited for network idle after second search submission
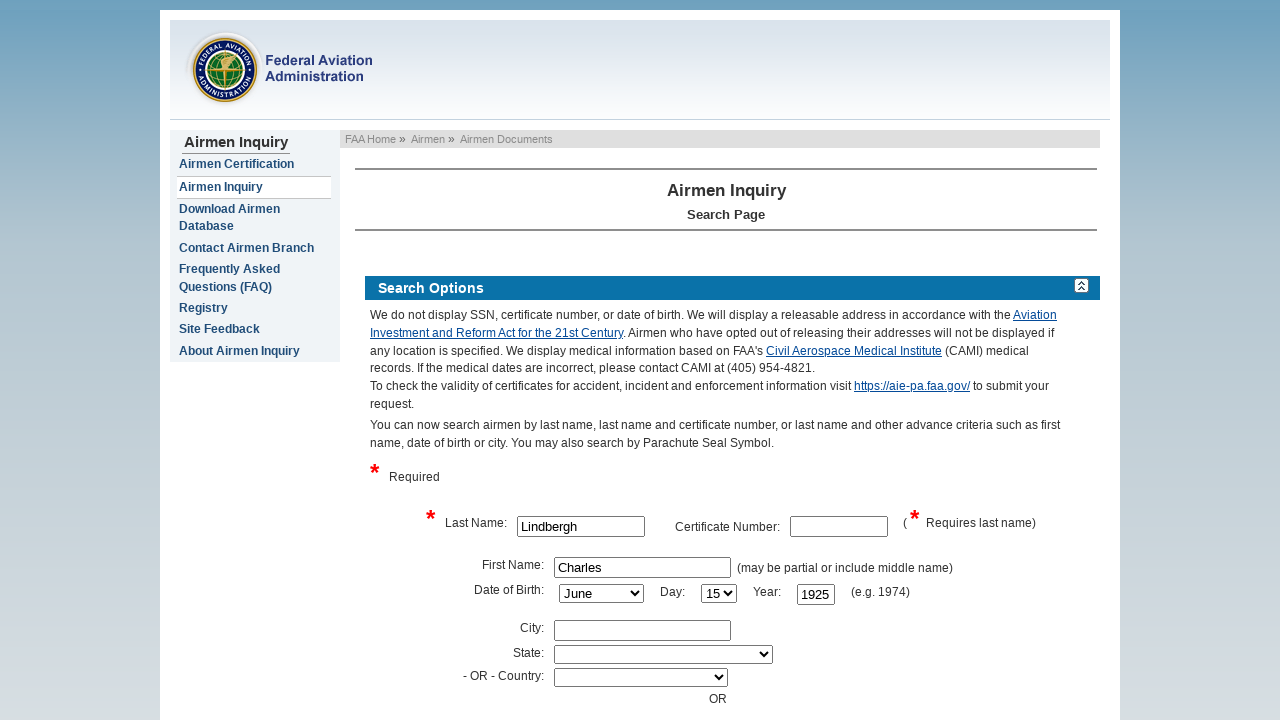

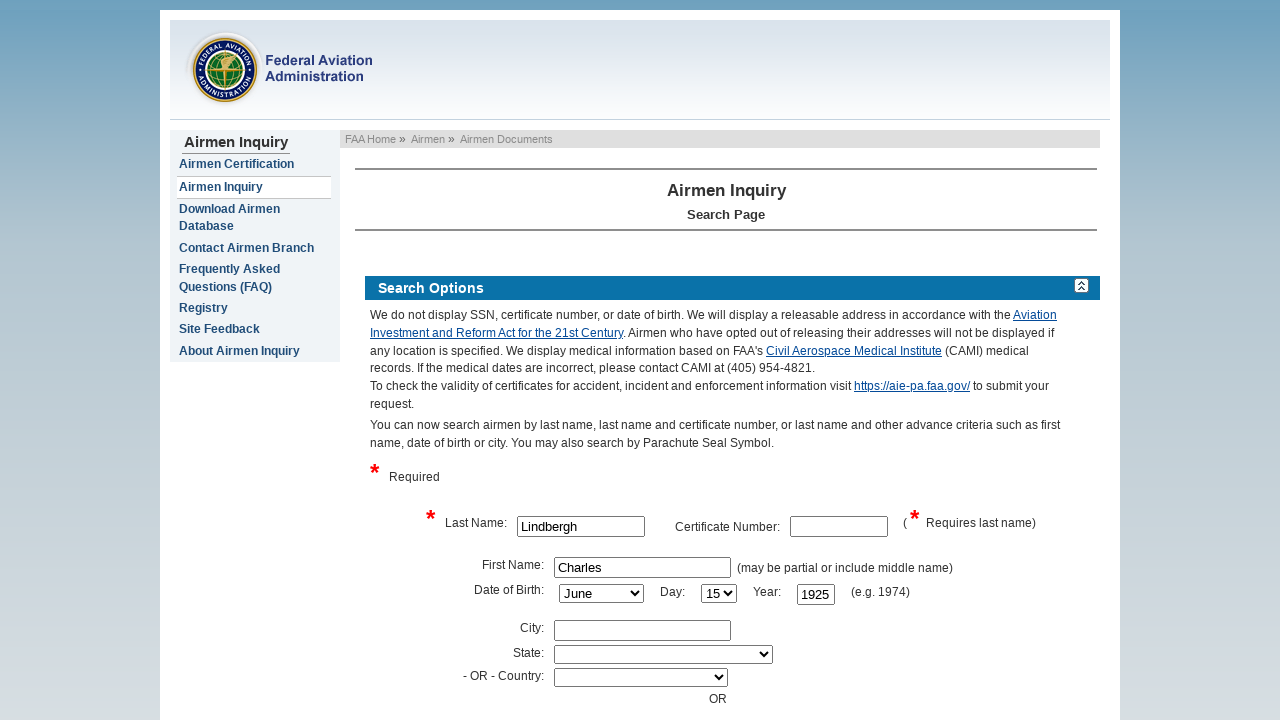